Navigates to ticket website, searches for a specific team's matches, and finds ticket information for a match against a specific opponent

Starting URL: https://www.biletwise.com/tr/super-lig-mac-biletleri

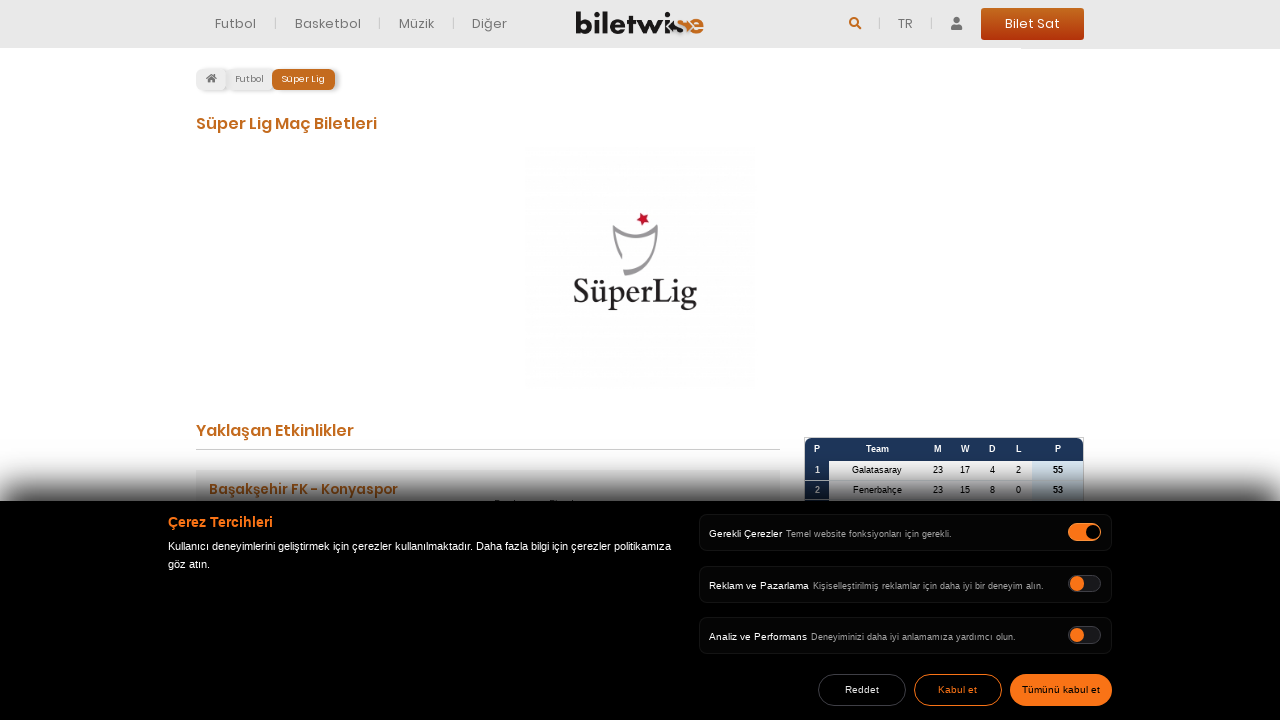

Waited for teams to load on ticket website
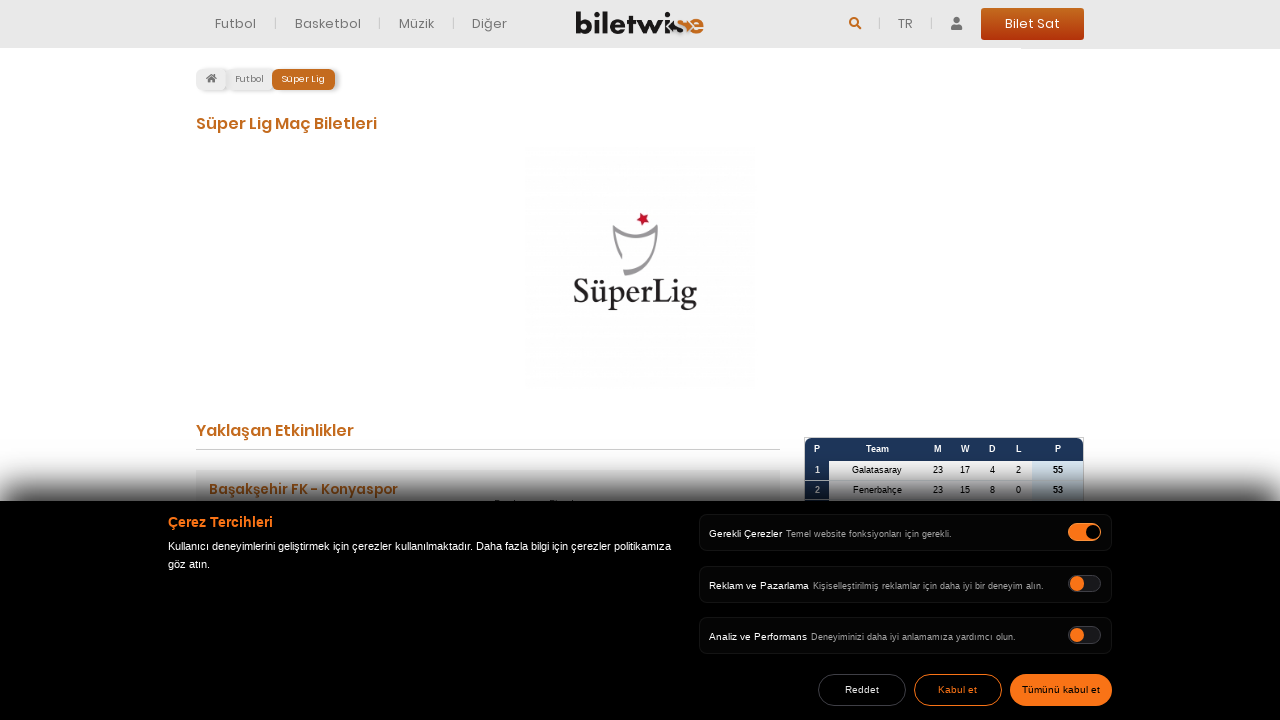

Retrieved all team elements from page
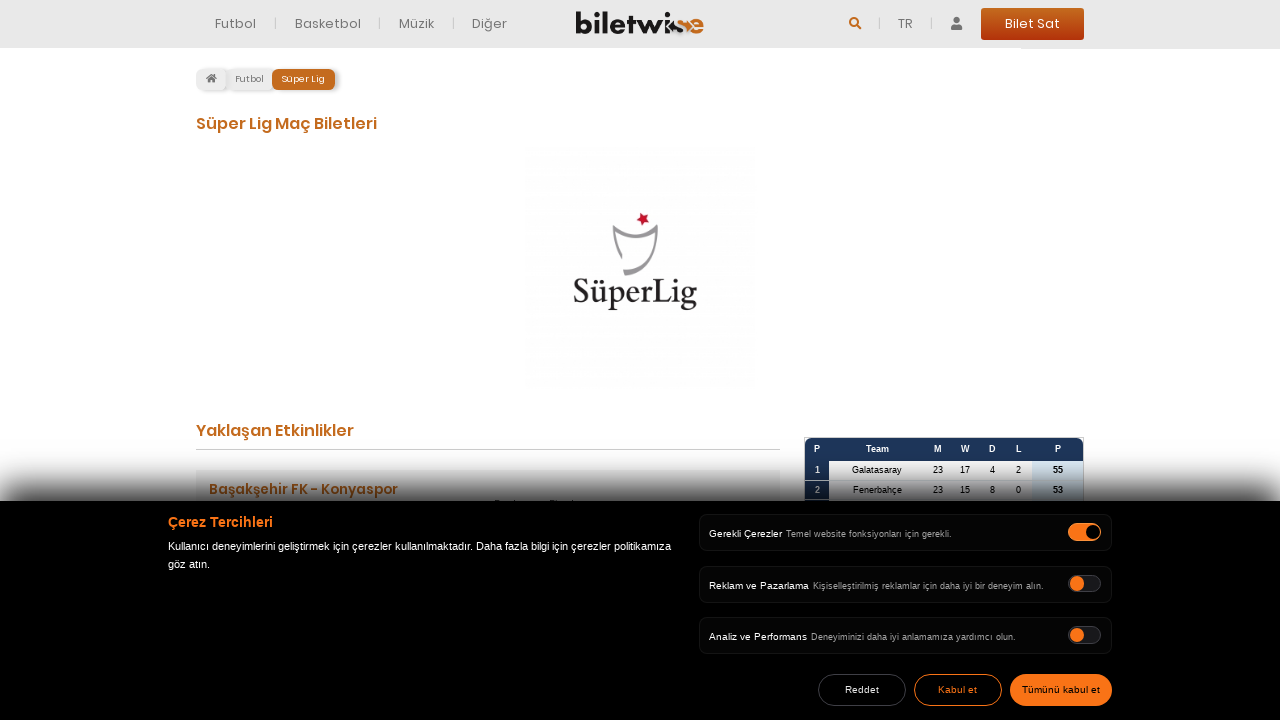

Found and clicked Fenerbahçe team
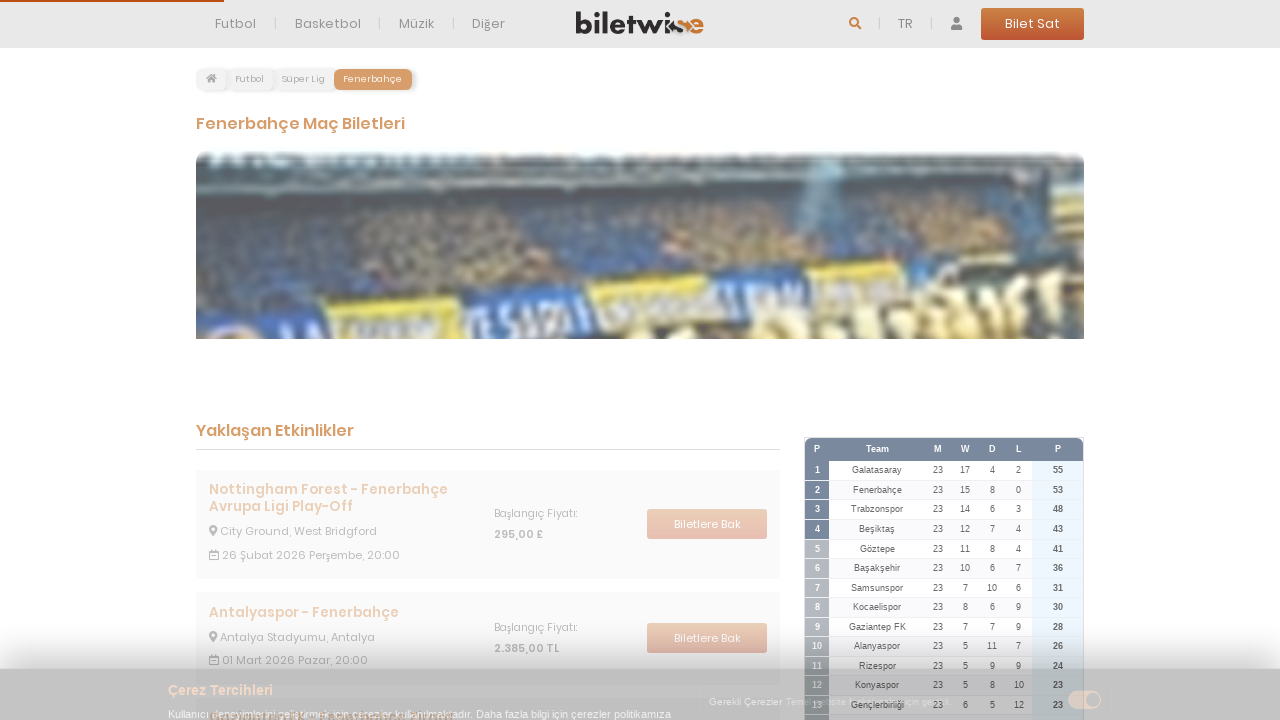

Waited for matches to load for Fenerbahçe
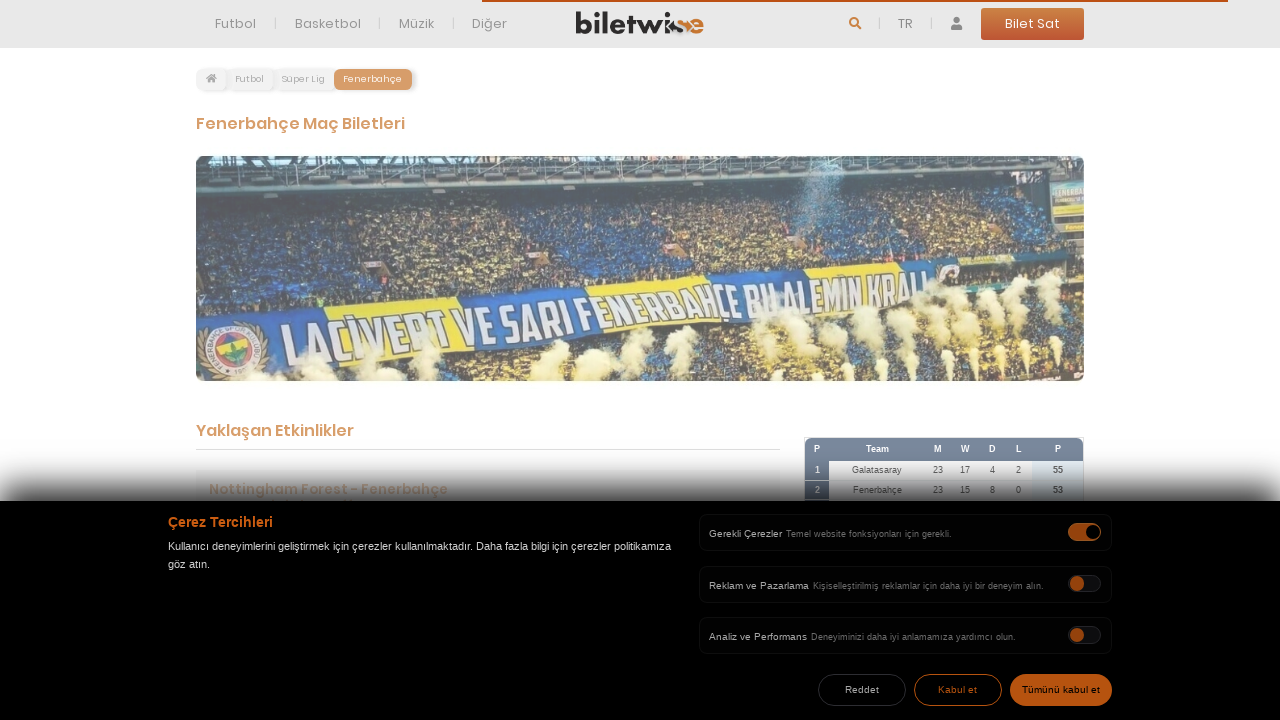

Retrieved all match elements from page
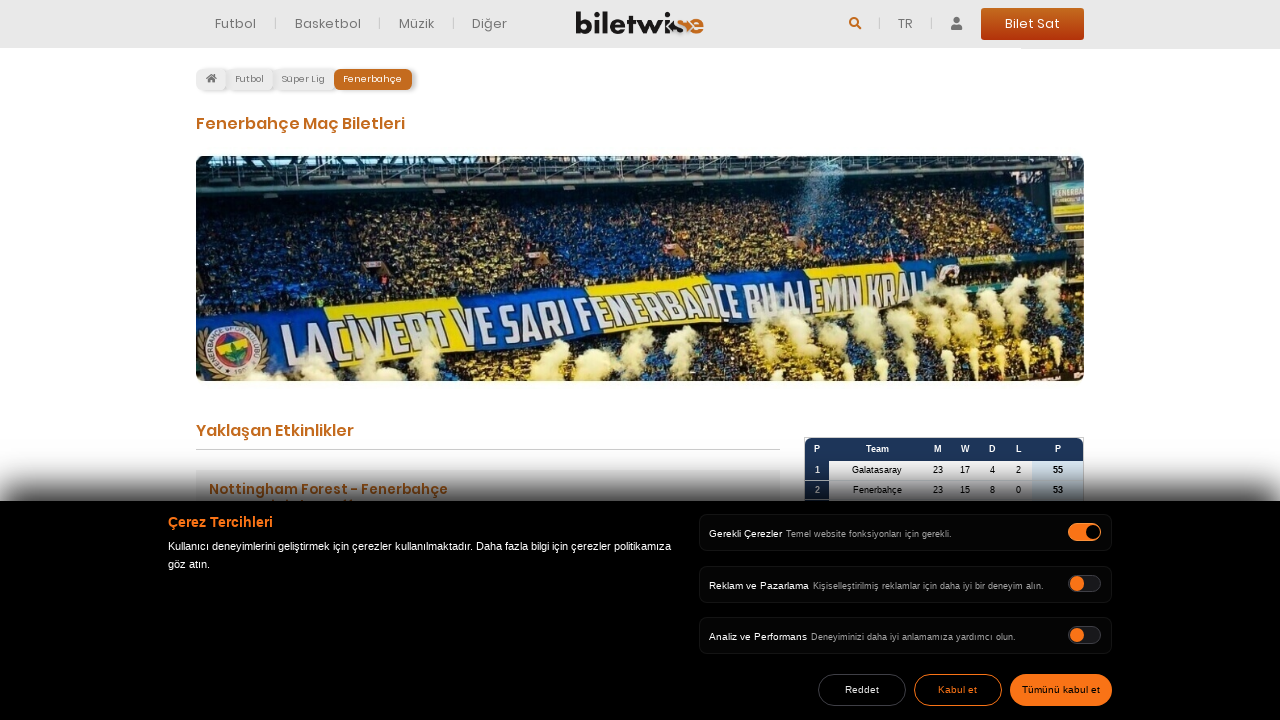

Found match against Galatasaray and verified ticket information
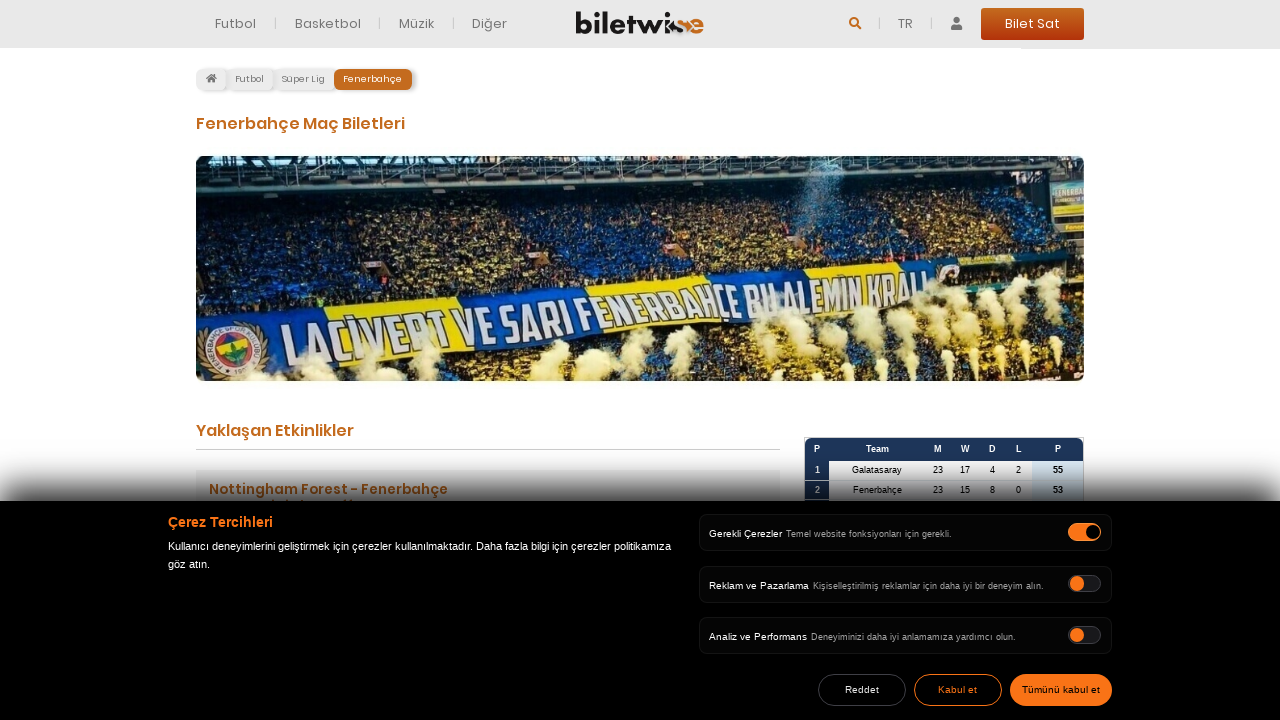

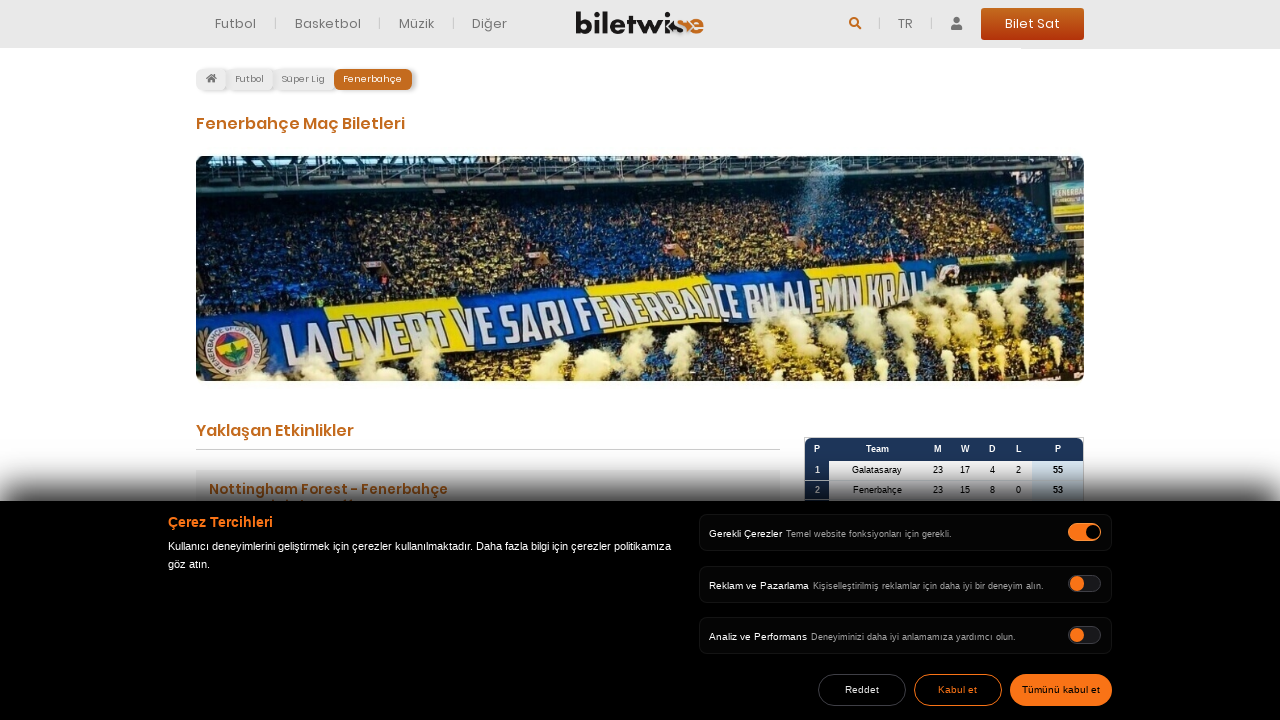